Tests scrolling functionality on a webpage by scrolling down to a footer link and then back up to the home link using Actions class

Starting URL: https://practice.cydeo.com/

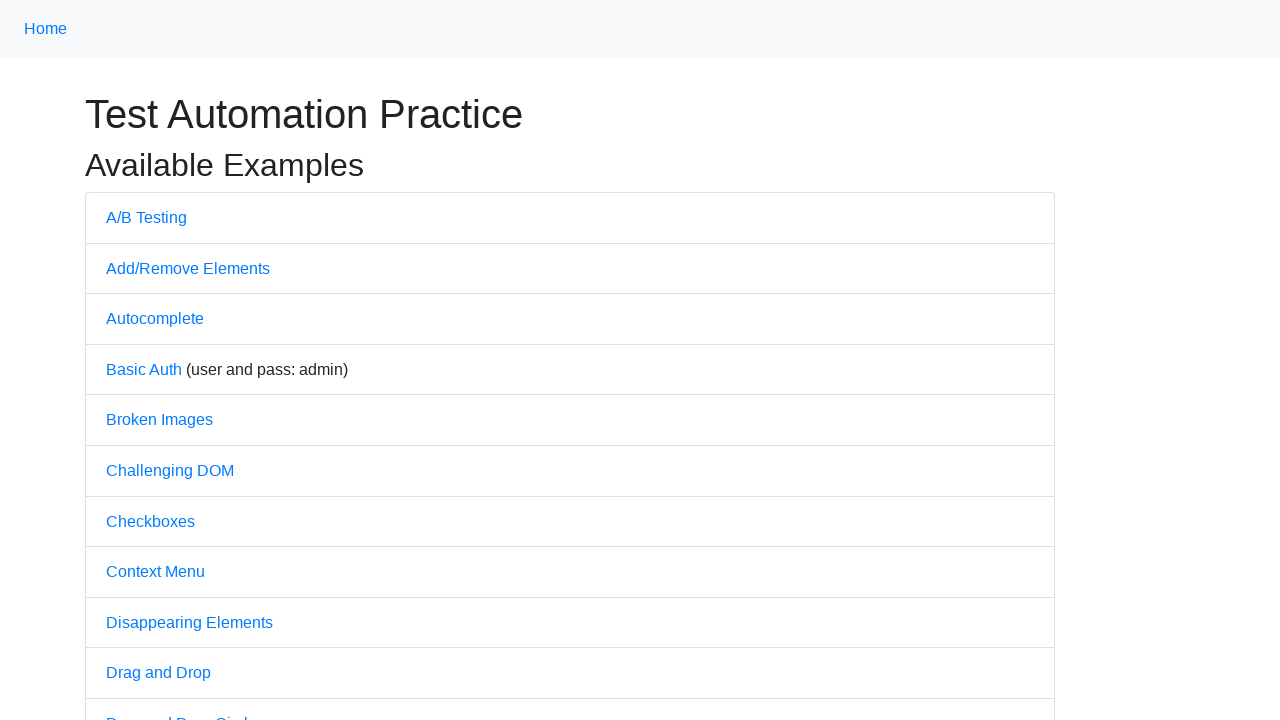

Scrolled down to CYDEO link at the footer
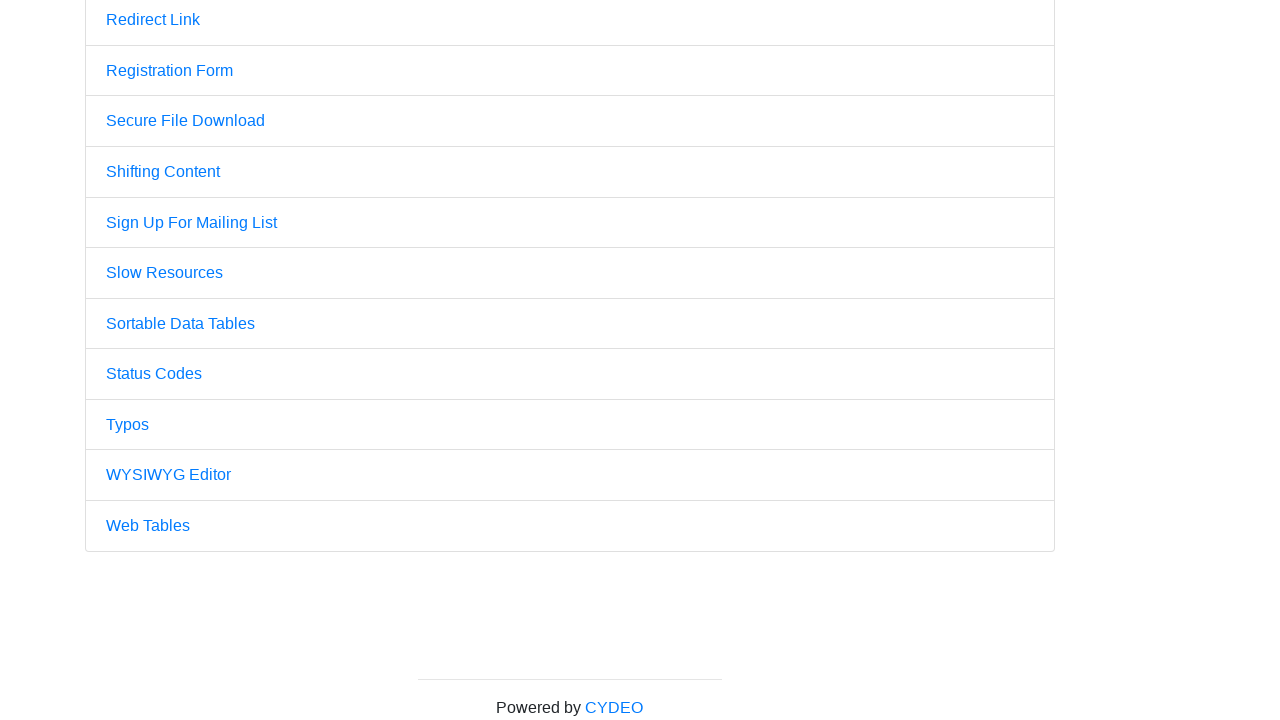

Scrolled back up to Home link
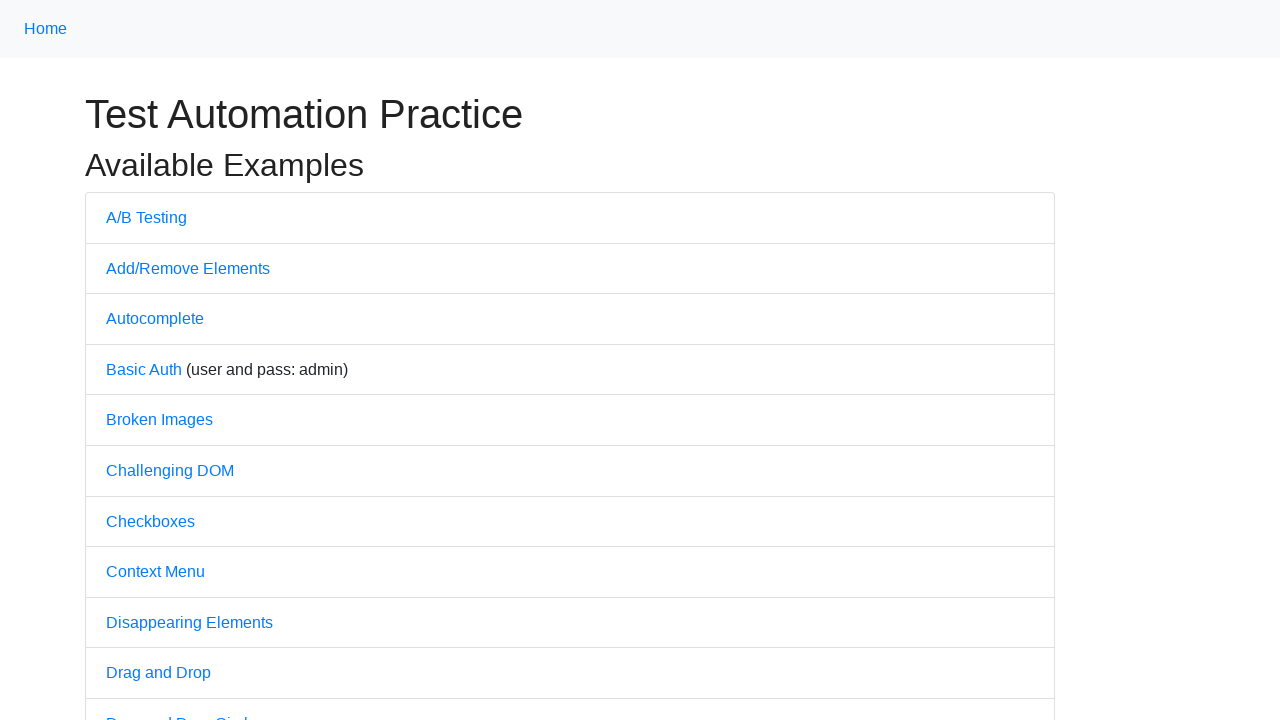

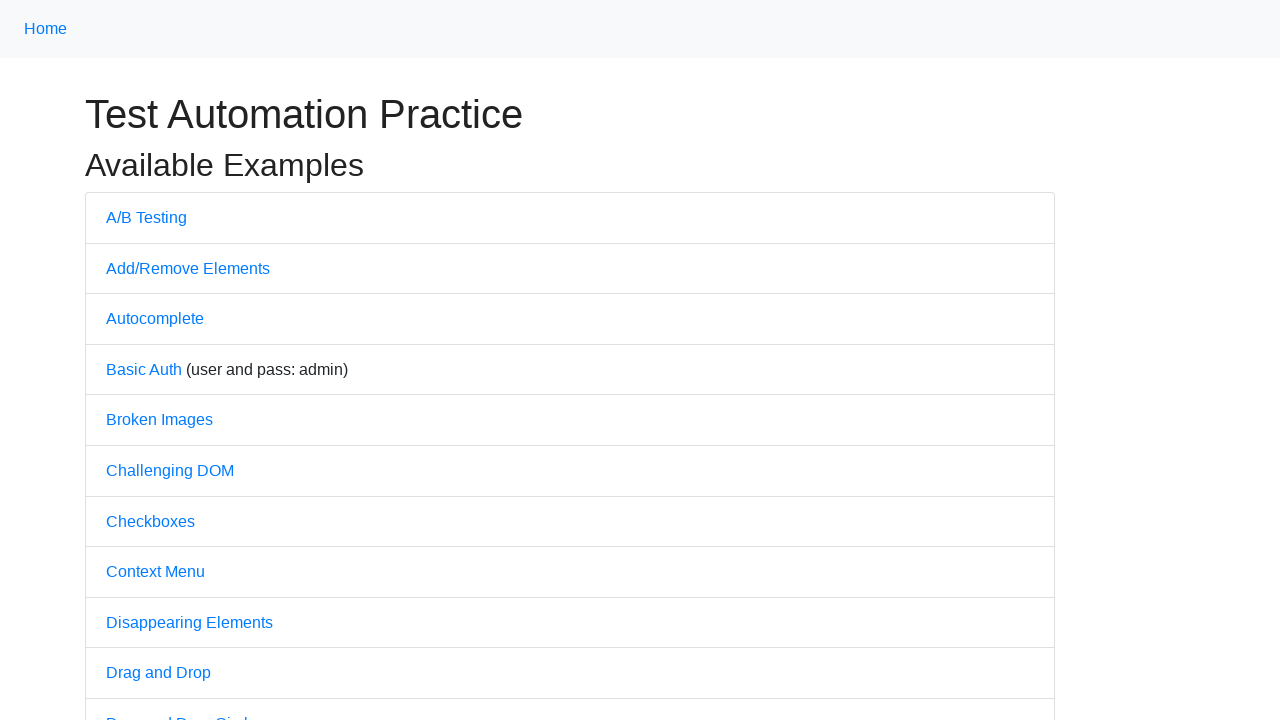